Tests the search functionality on Olímpica e-commerce site by entering a product name, submitting the search, waiting for results to load, and scrolling through the results page.

Starting URL: https://www.olimpica.com/

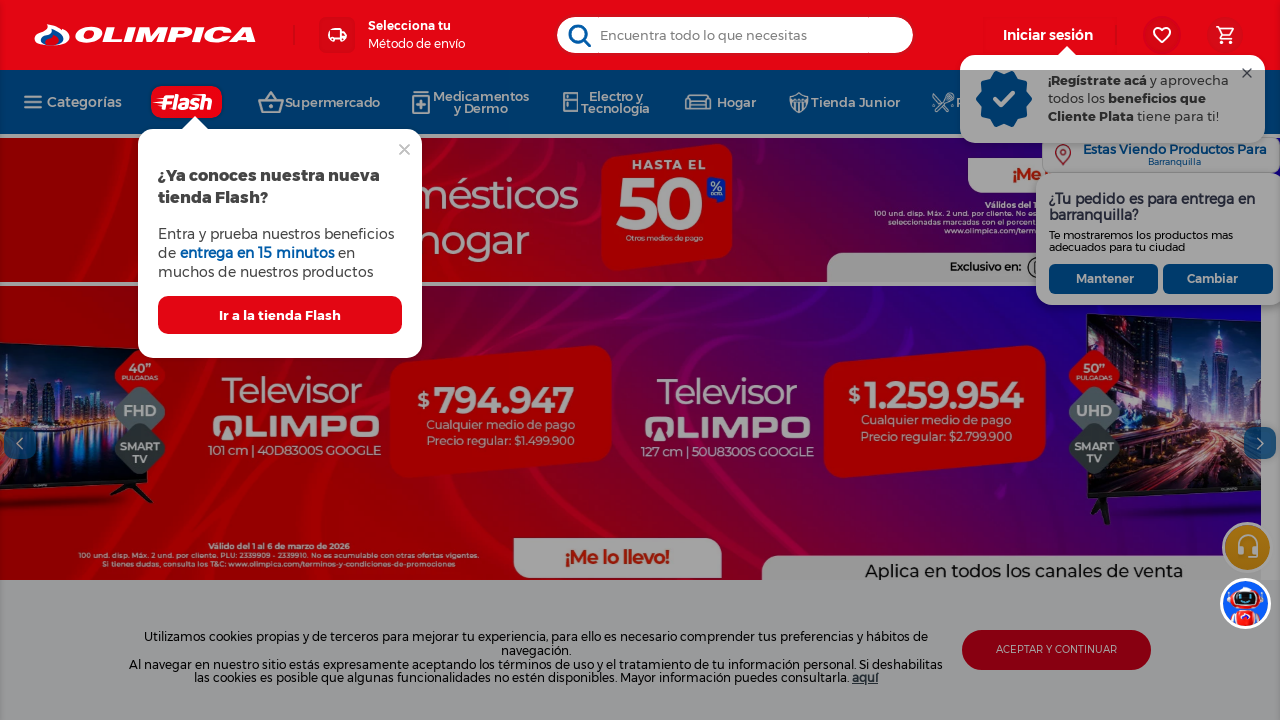

Waited for page to load (3.5 seconds)
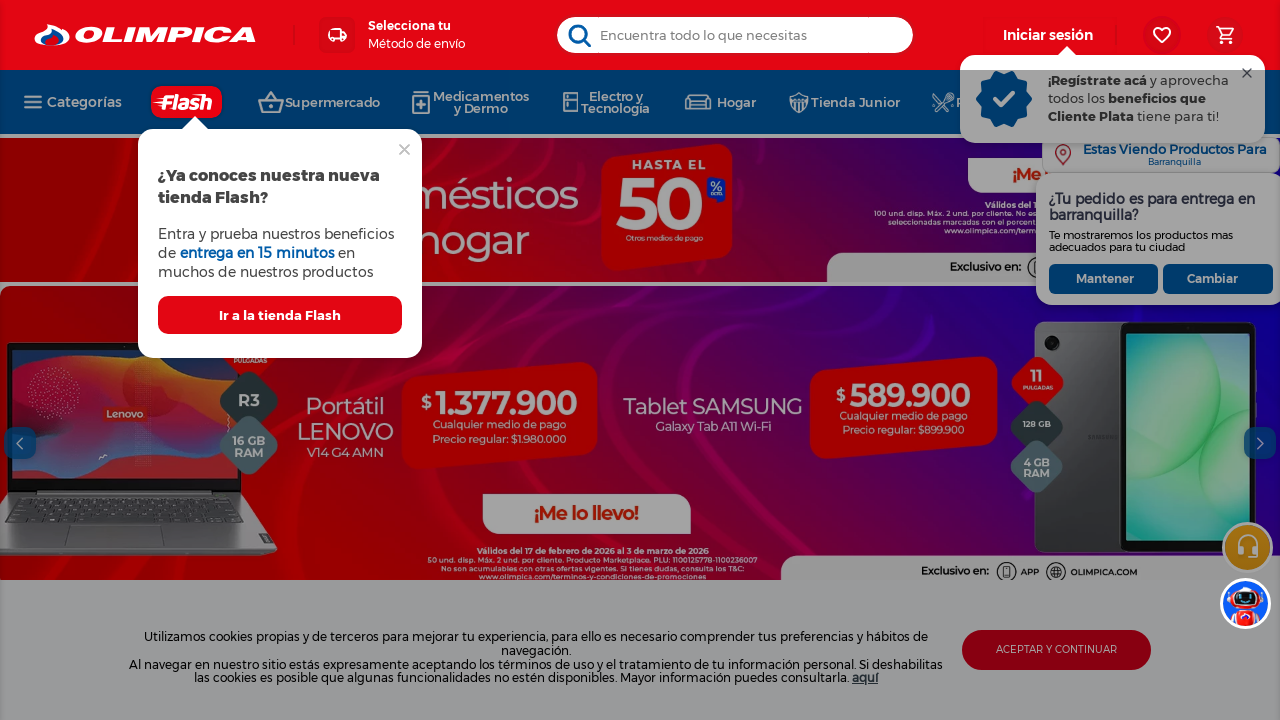

Filled search field with 'arroz' on input.vtex-styleguide-9-x-input
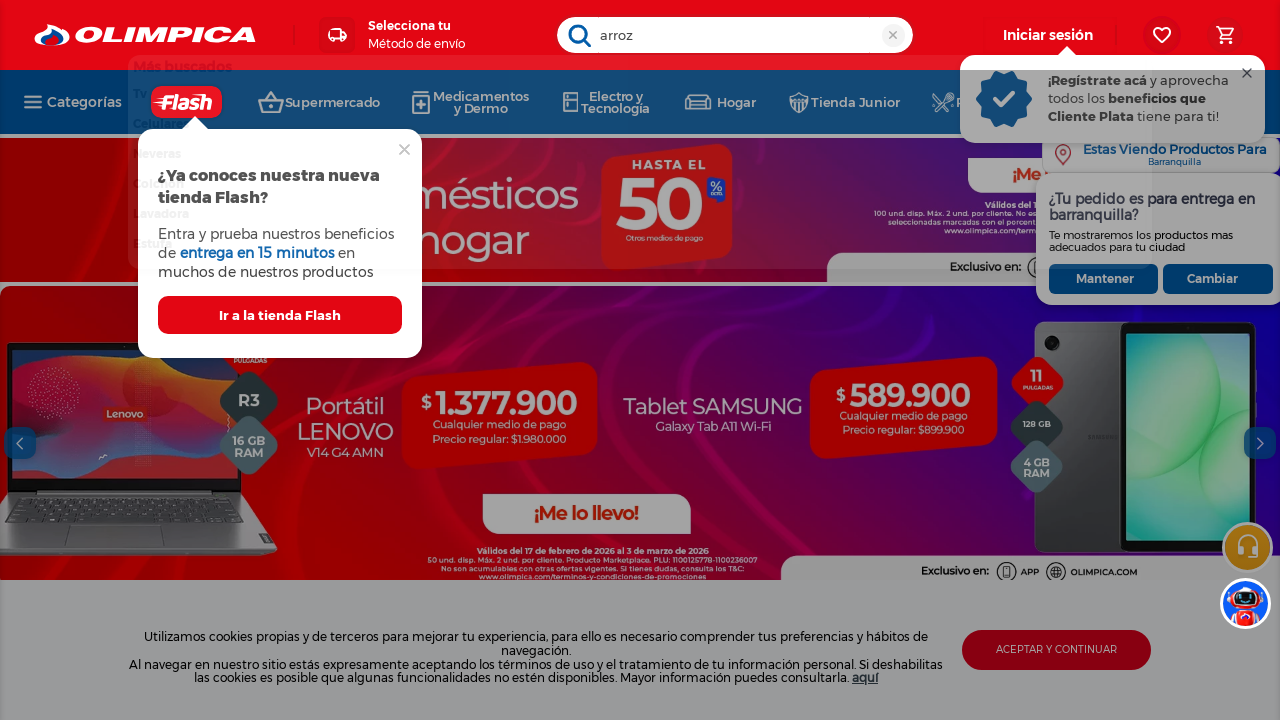

Pressed Enter to submit search
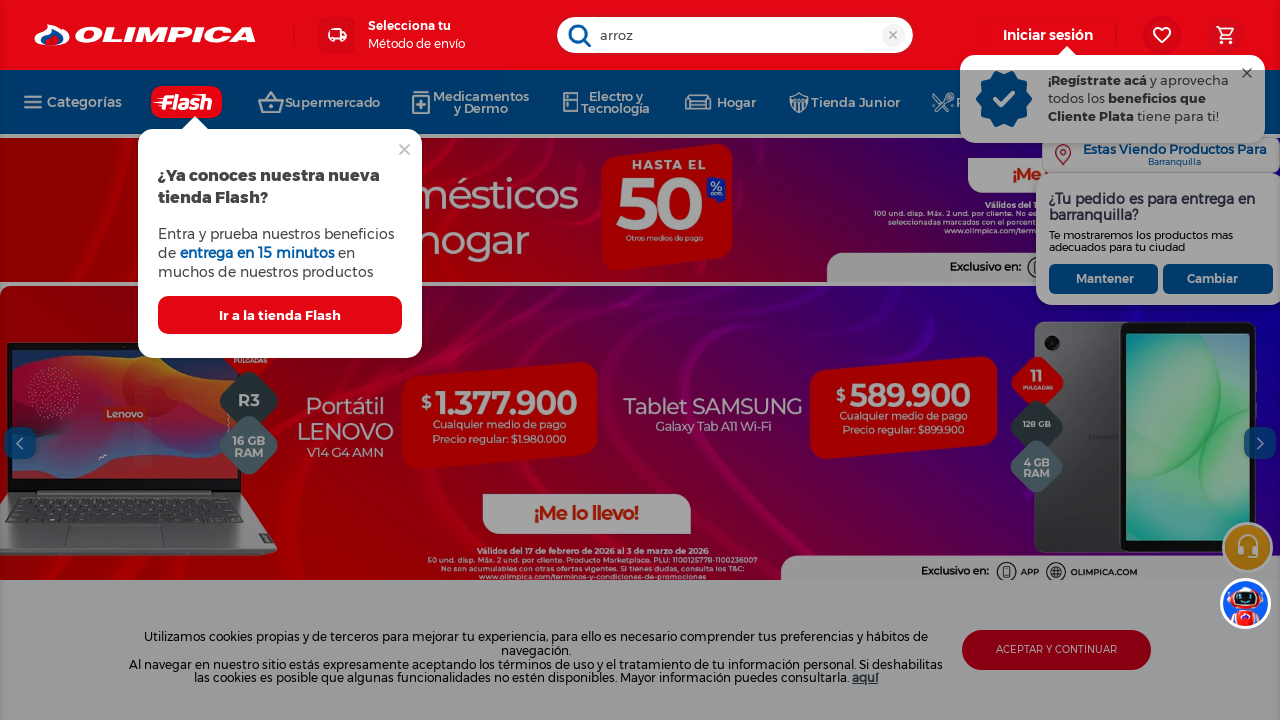

Search results loaded successfully
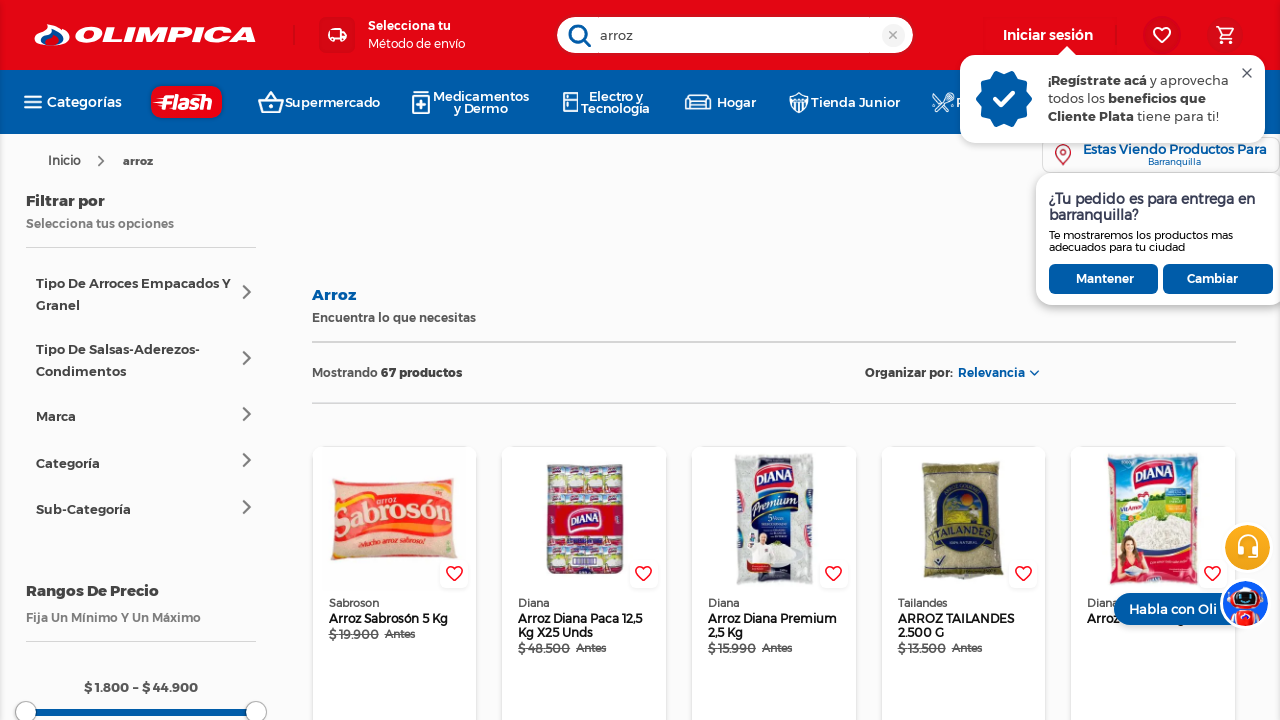

Evaluated page scroll height
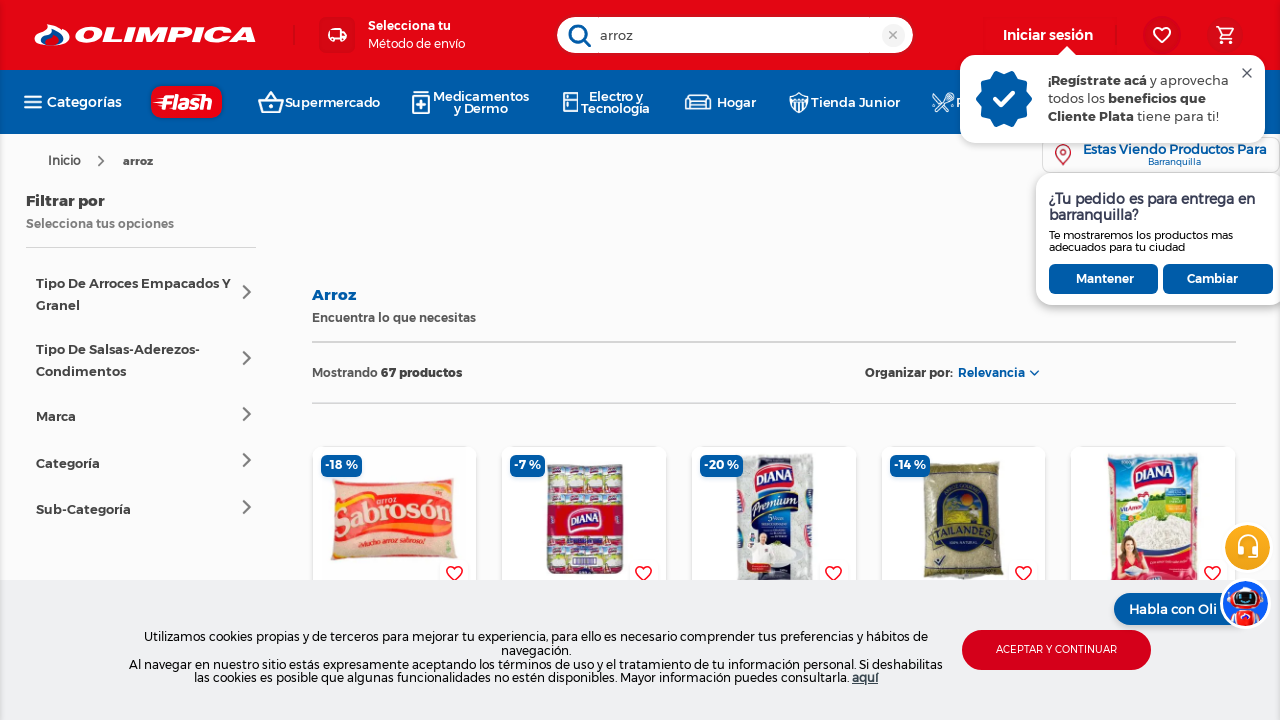

Scrolled down page by 50% of height
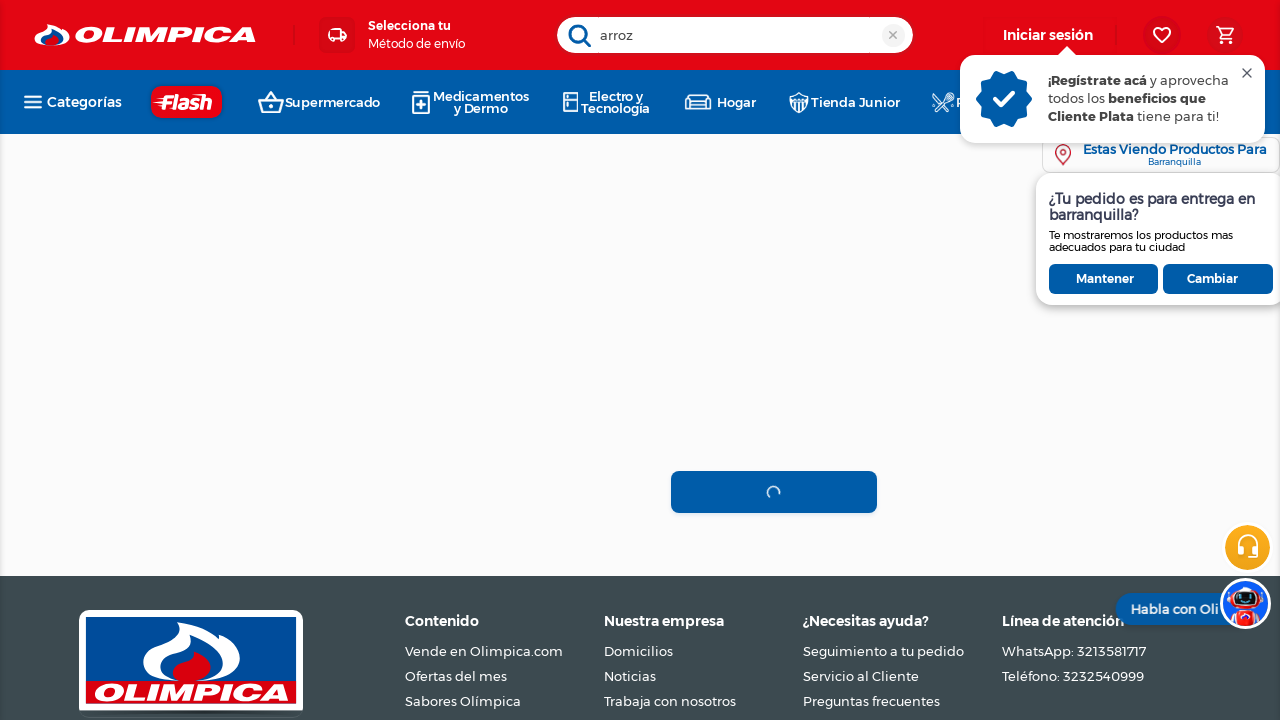

Waited 3 seconds for results to load
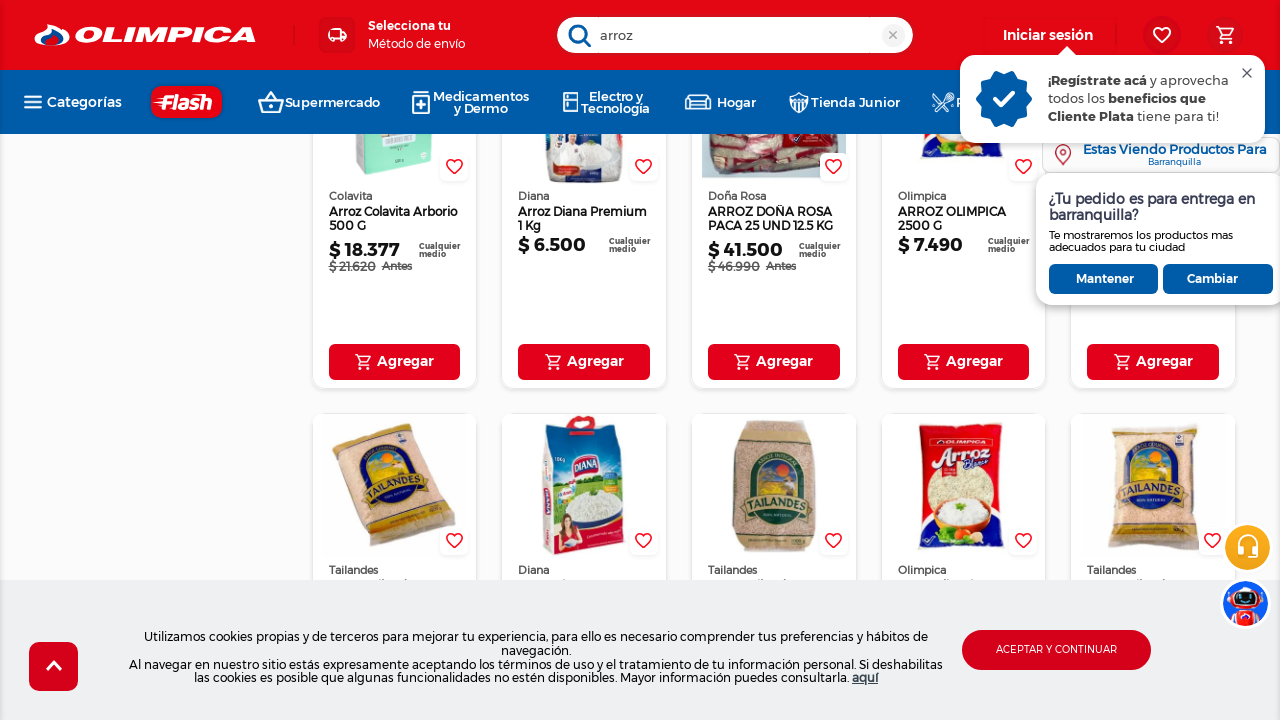

Scrolled down page by additional 30% of height
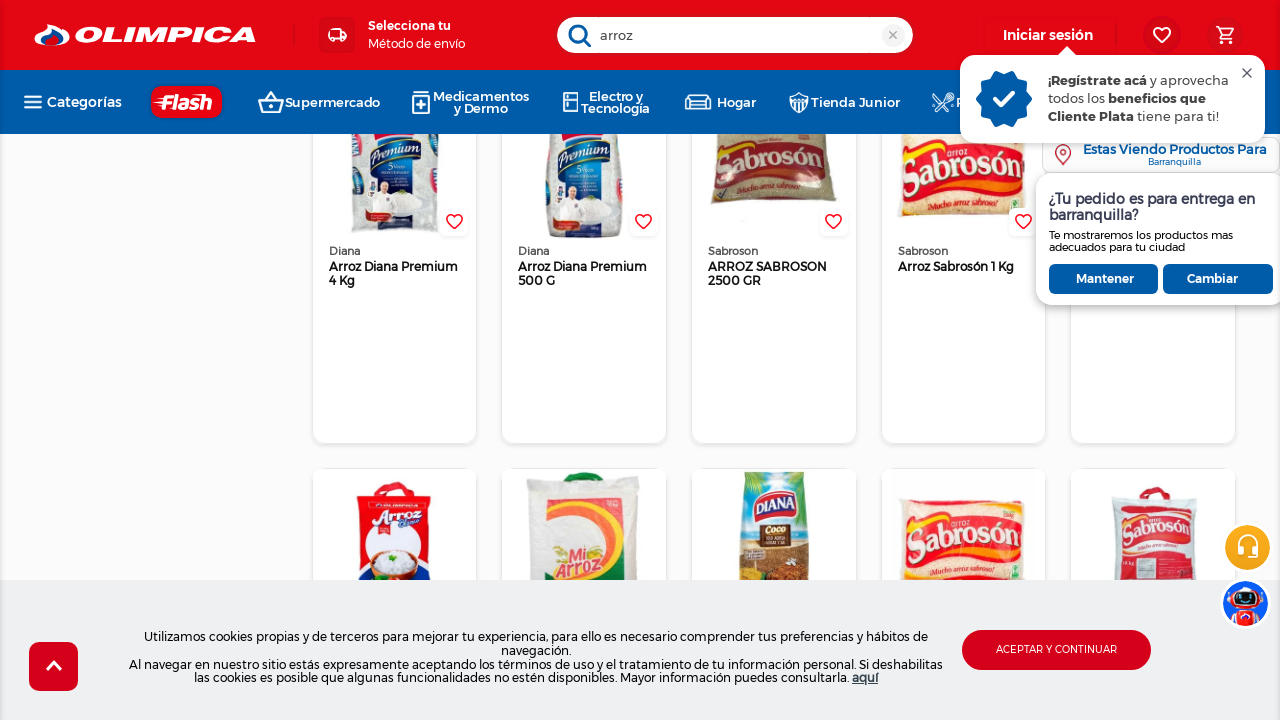

Waited 3 seconds before scrolling back up
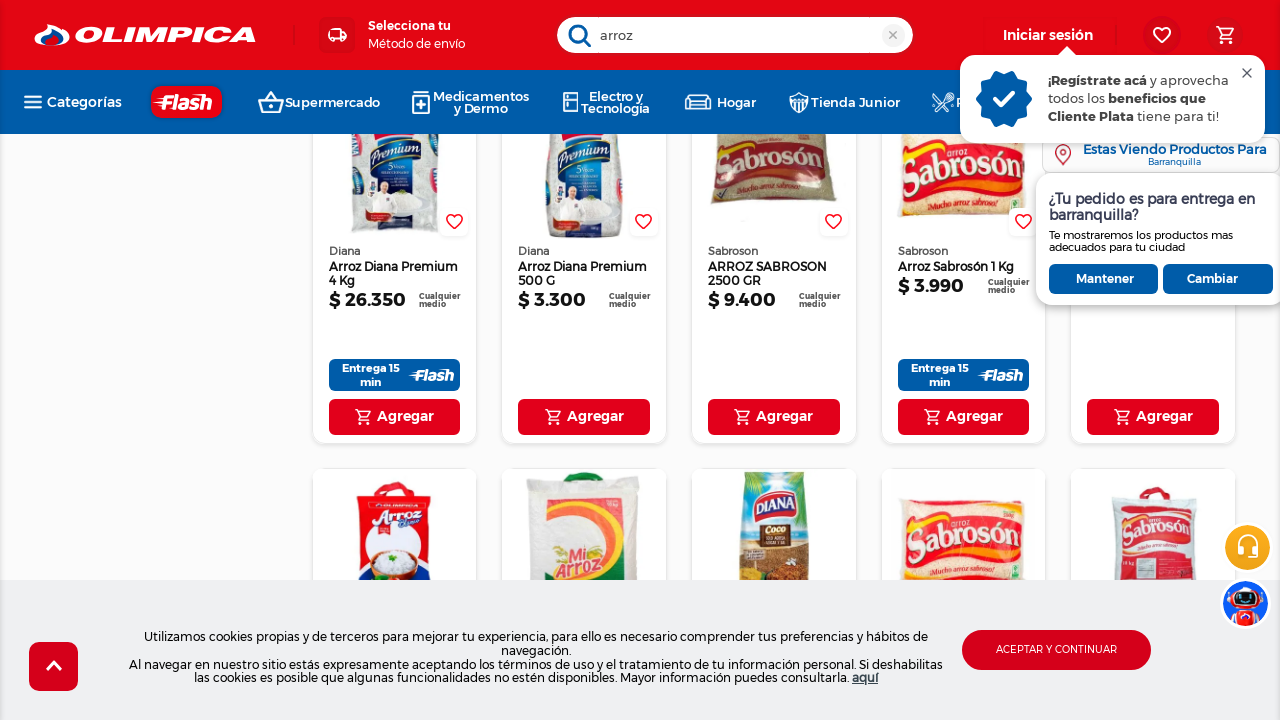

Scrolled back to top of page
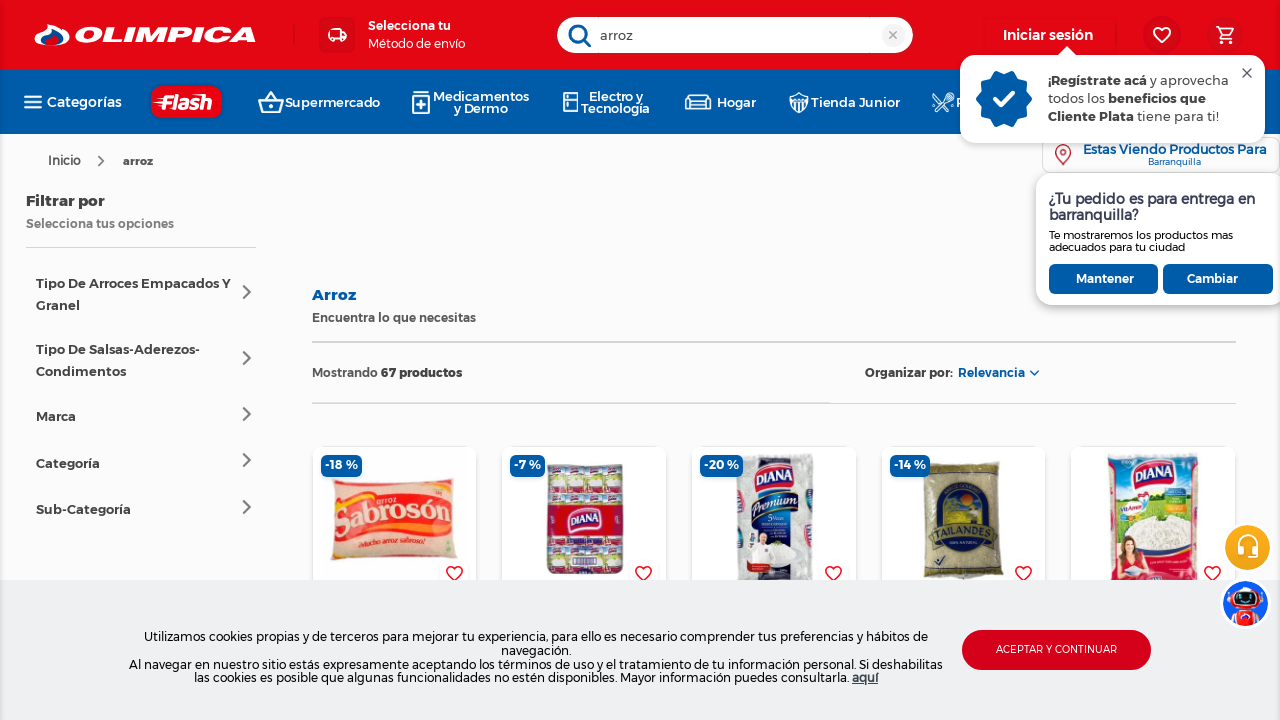

Waited for page to stabilize (3 seconds)
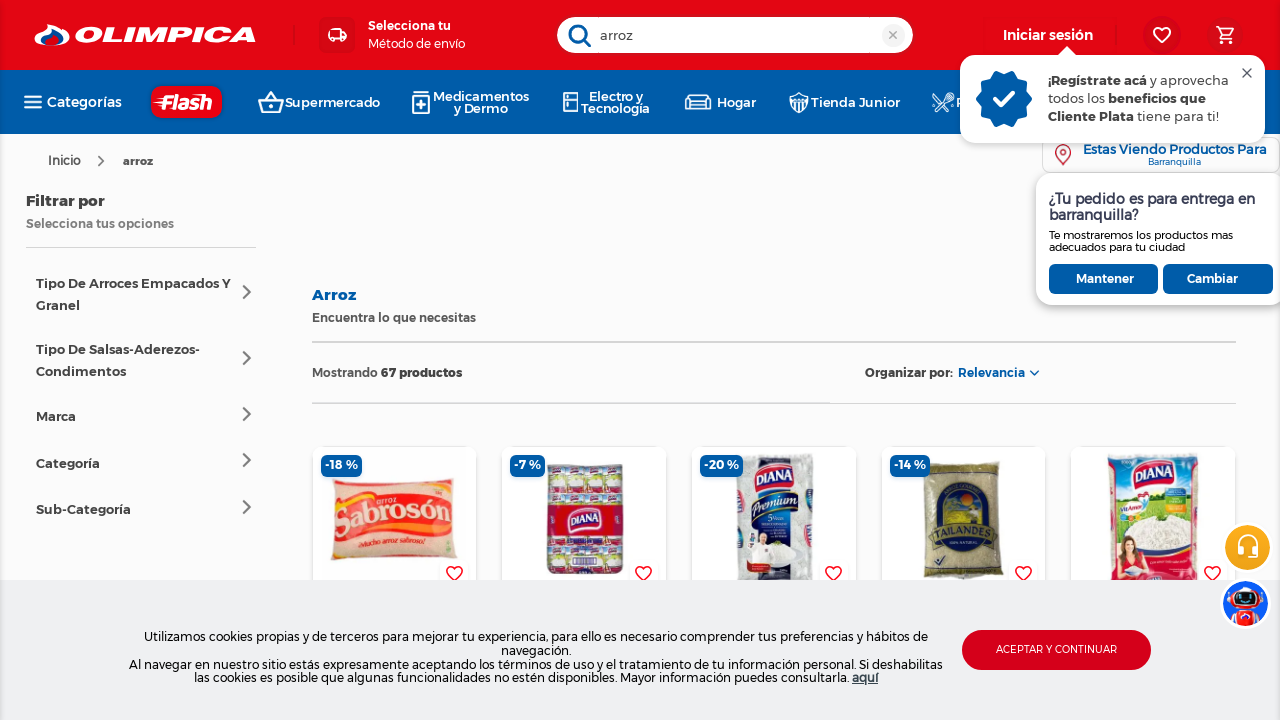

Verified search results are still visible after scrolling
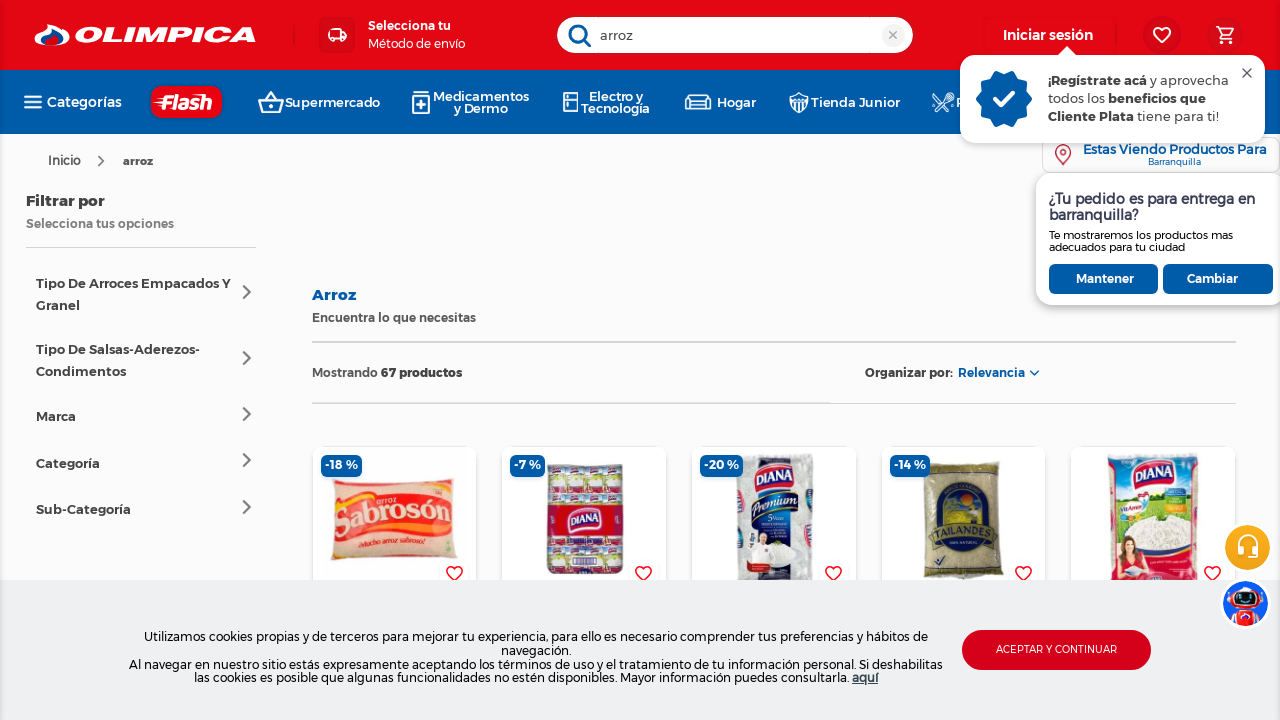

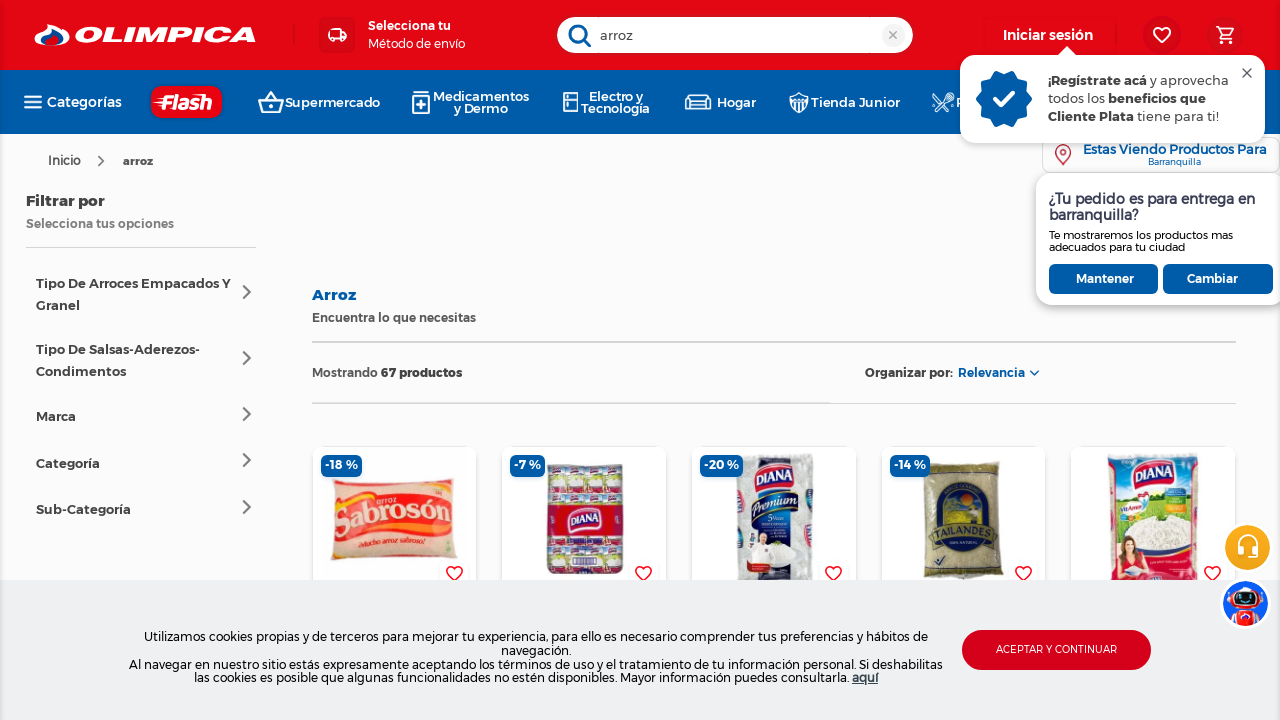